Tests alert handling by clicking a button that triggers an alert and then accepting/dismissing the alert dialog

Starting URL: https://formy-project.herokuapp.com/switch-window

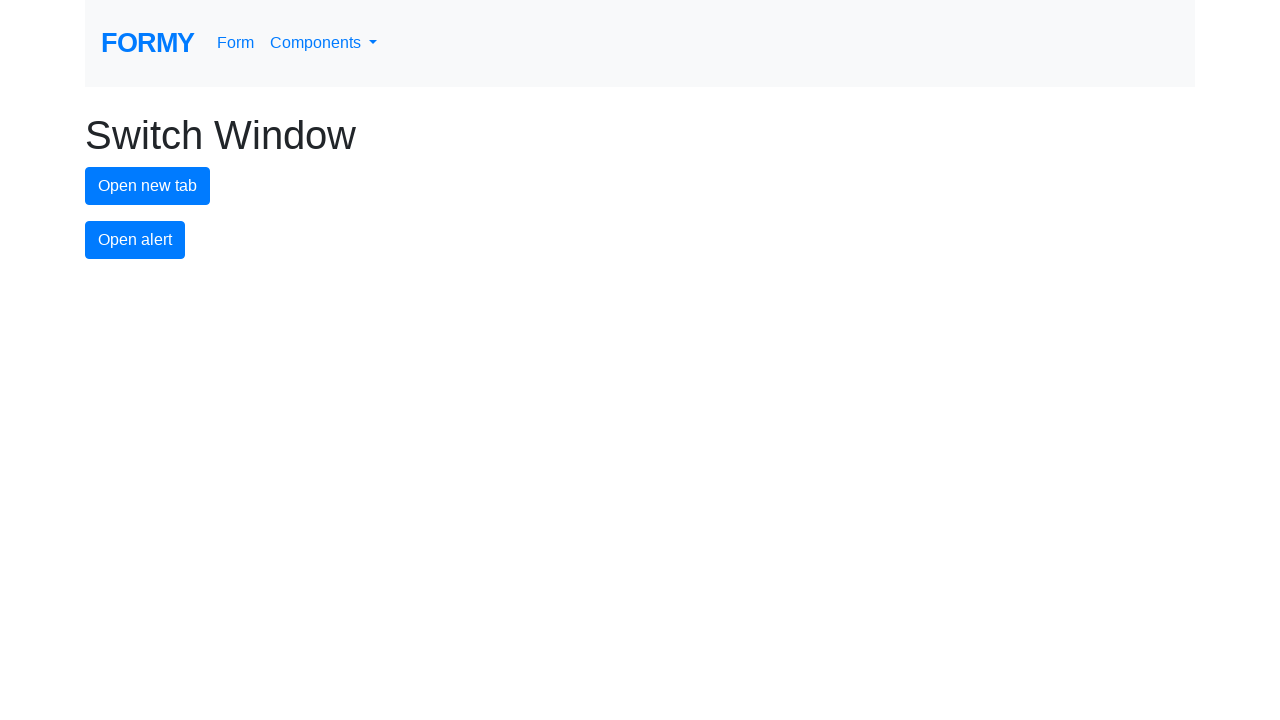

Clicked alert button to trigger alert dialog at (135, 240) on #alert-button
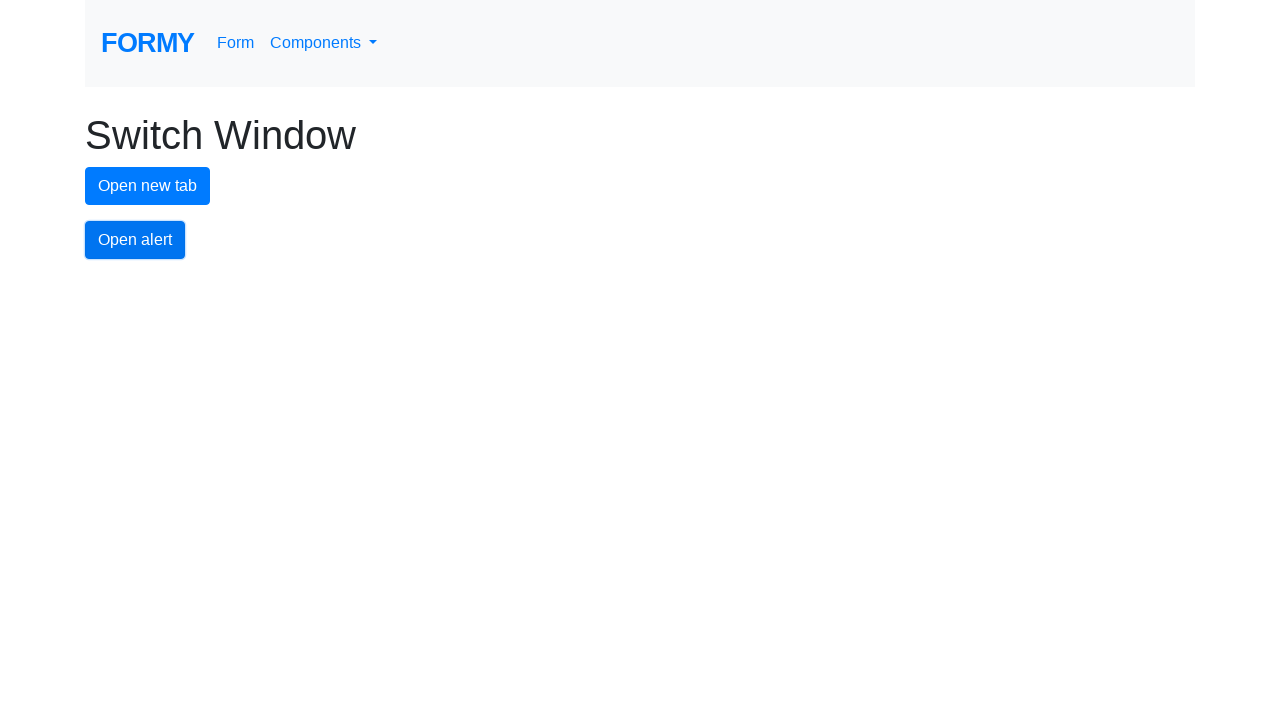

Set up dialog handler to accept alert
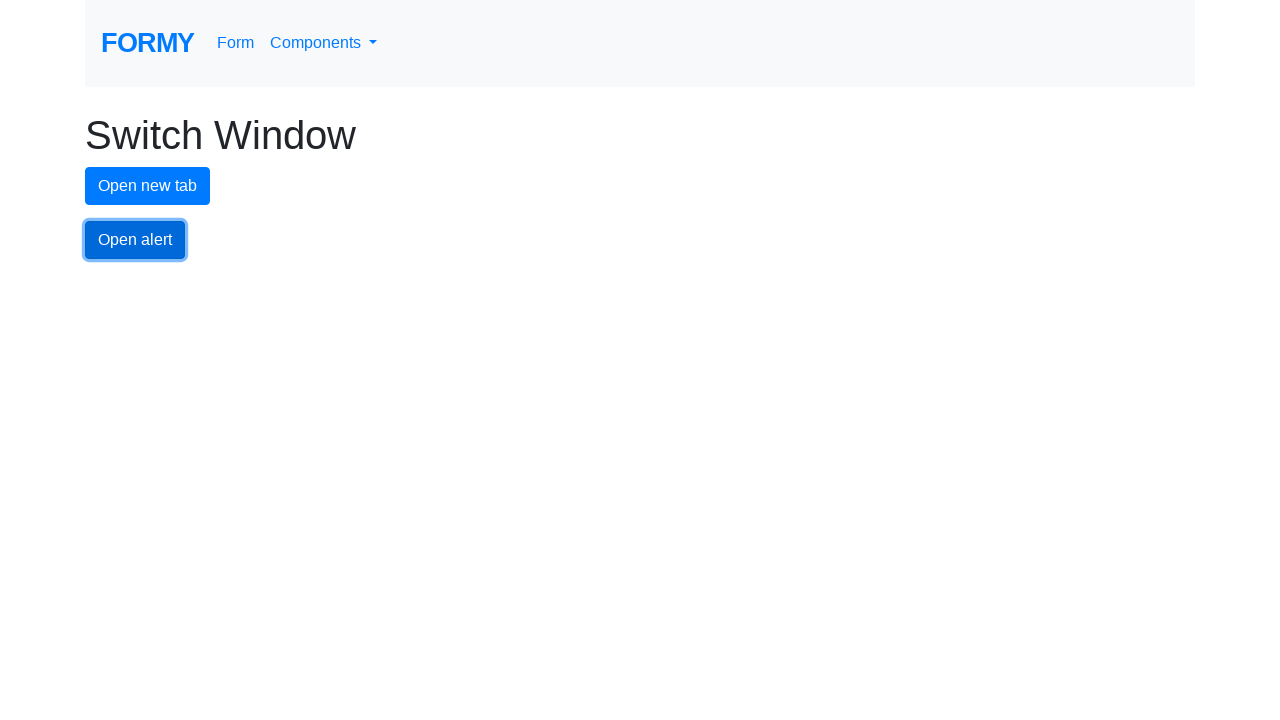

Clicked alert button again to trigger another alert dialog at (135, 240) on #alert-button
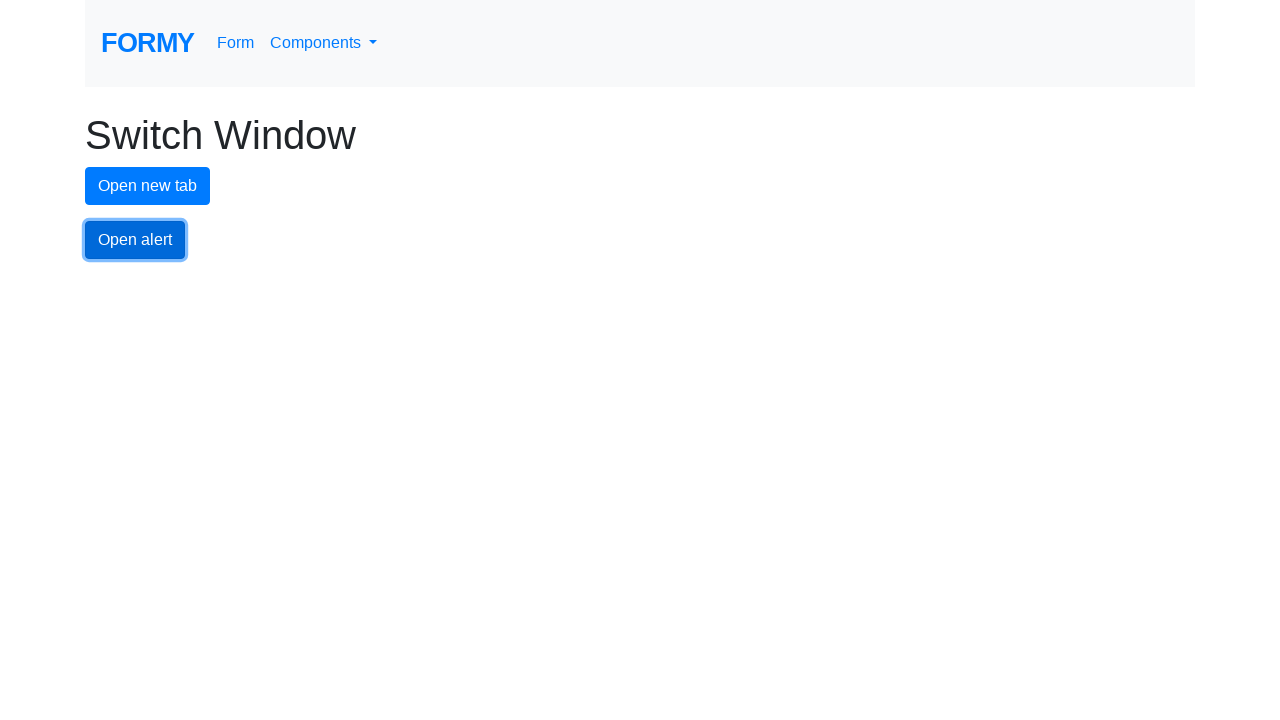

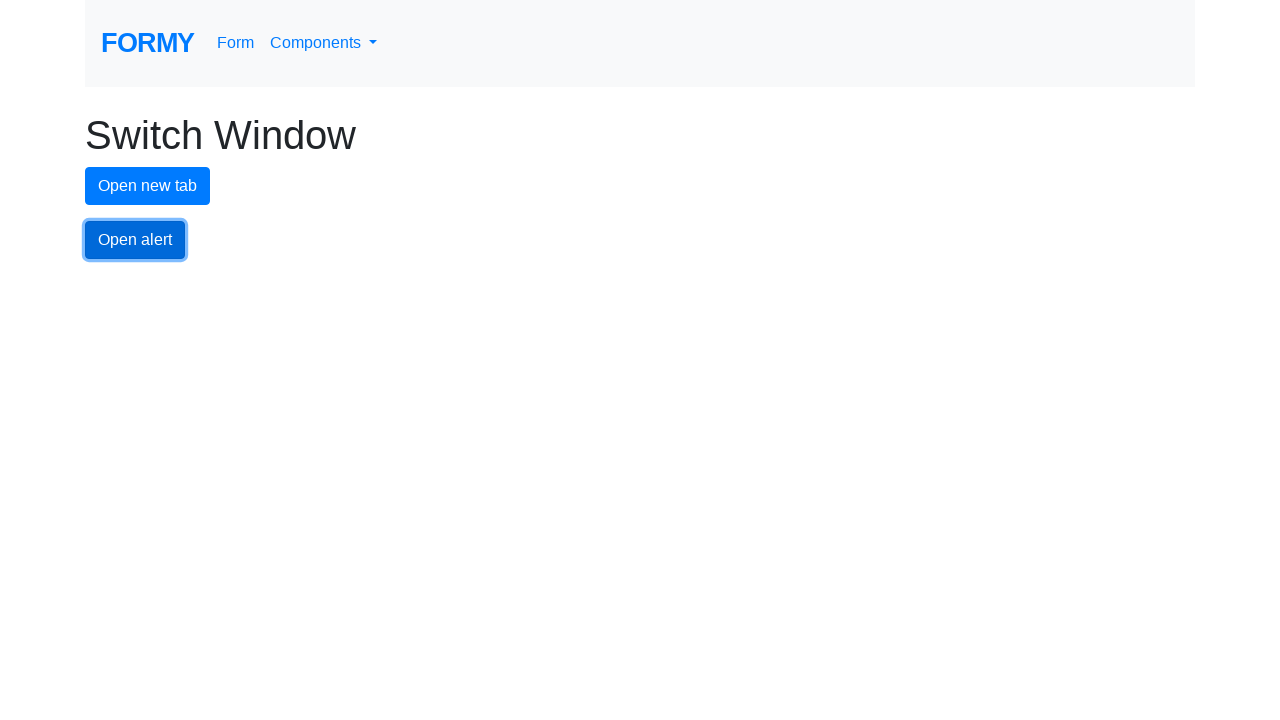